Tests JavaScript confirm dialog by triggering it and dismissing it

Starting URL: https://the-internet.herokuapp.com/

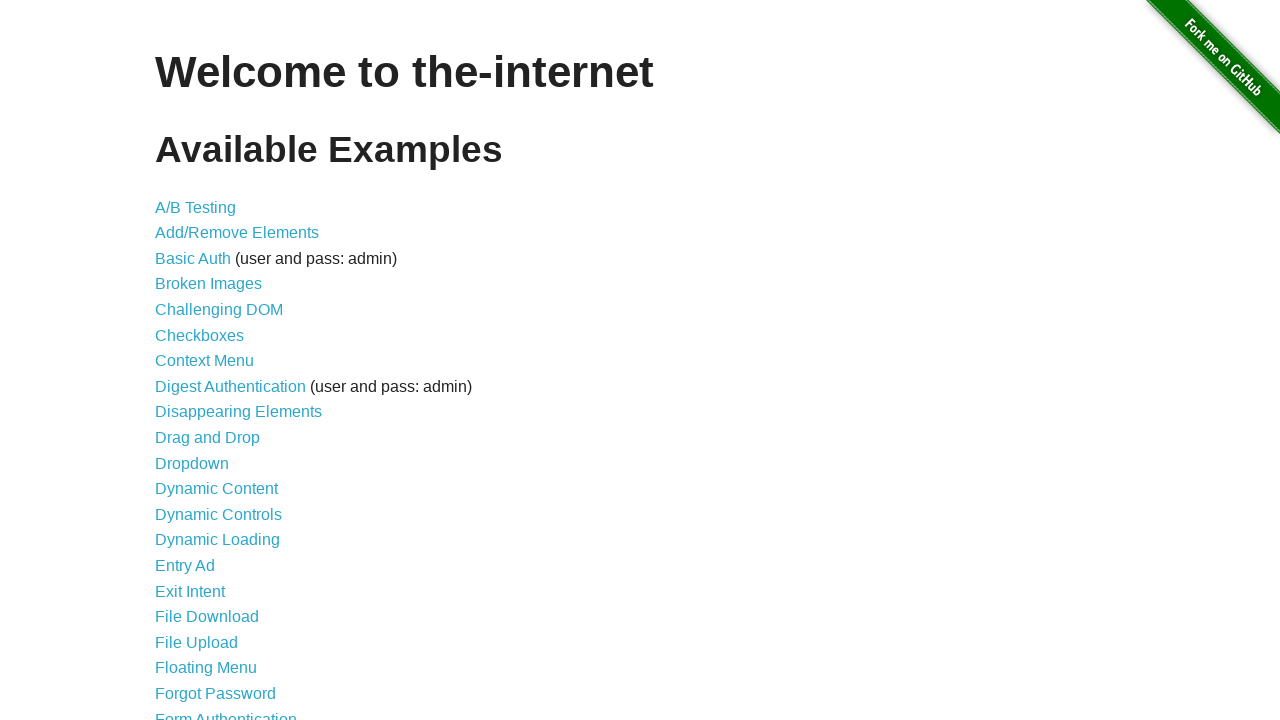

Clicked on JavaScript Alerts link at (214, 361) on text=JavaScript Alerts
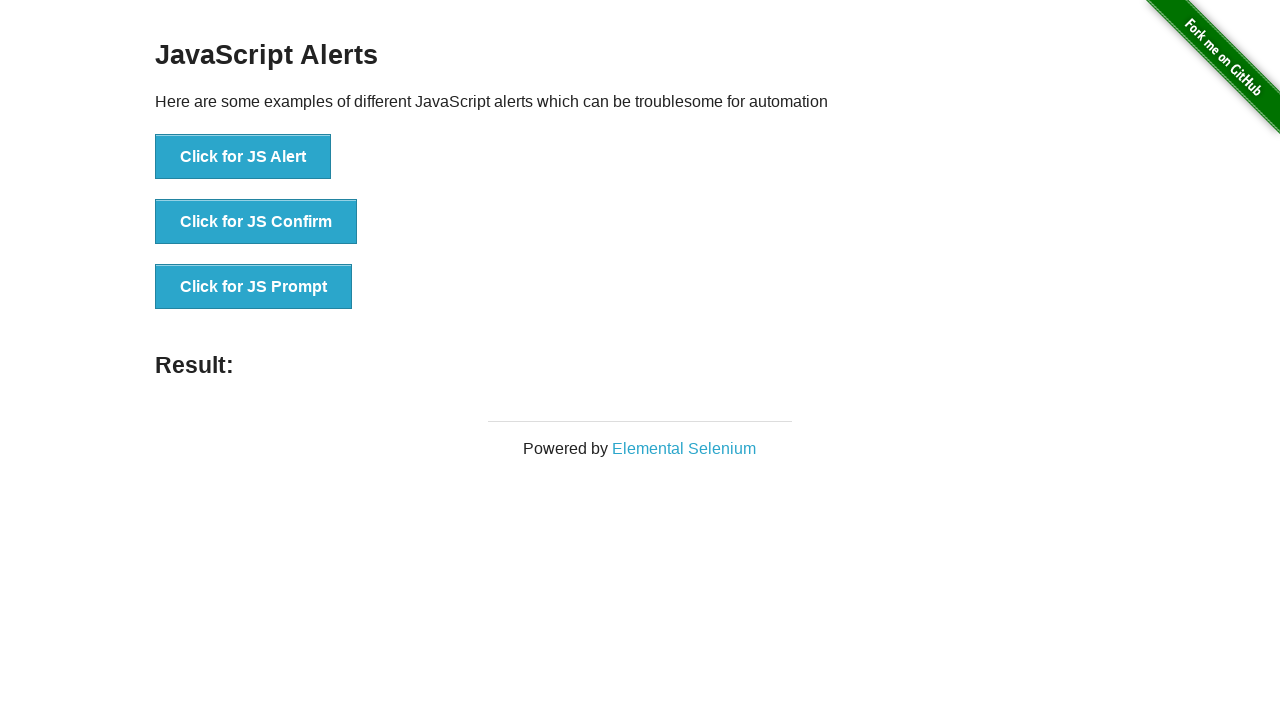

Set up dialog handler to dismiss alerts
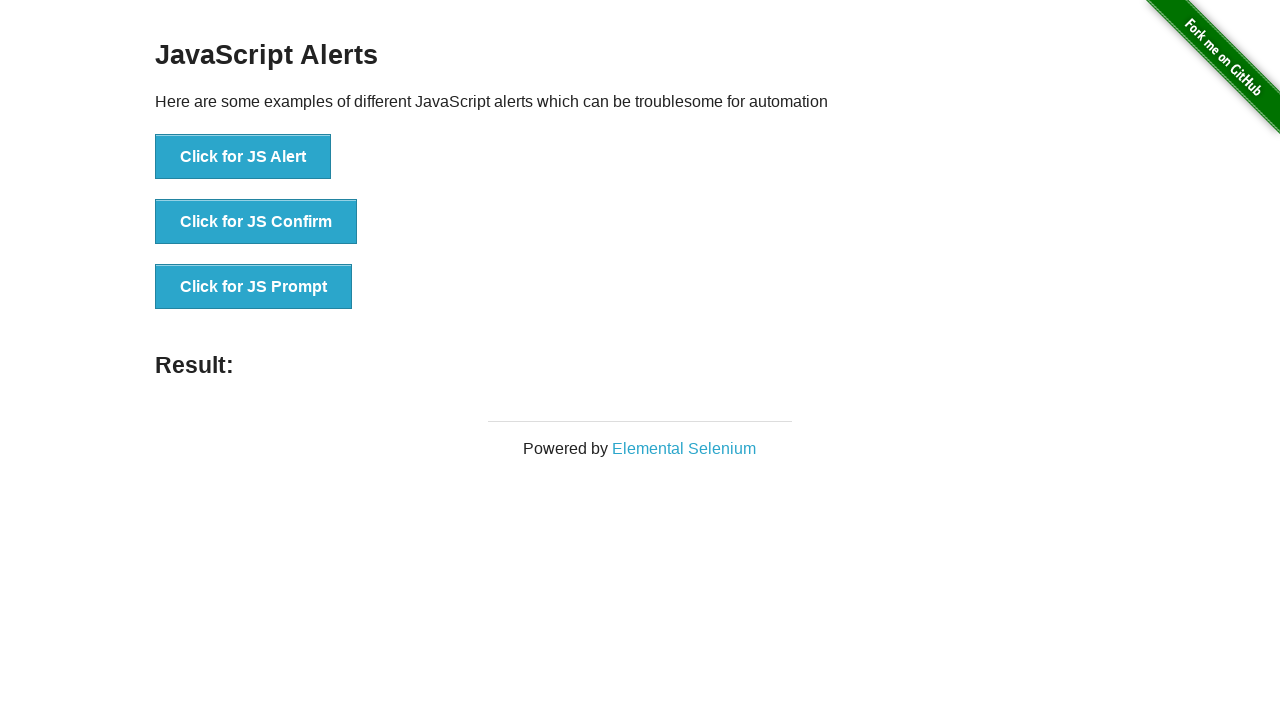

Clicked button to trigger JS confirm dialog at (256, 222) on button:text('Click for JS Confirm')
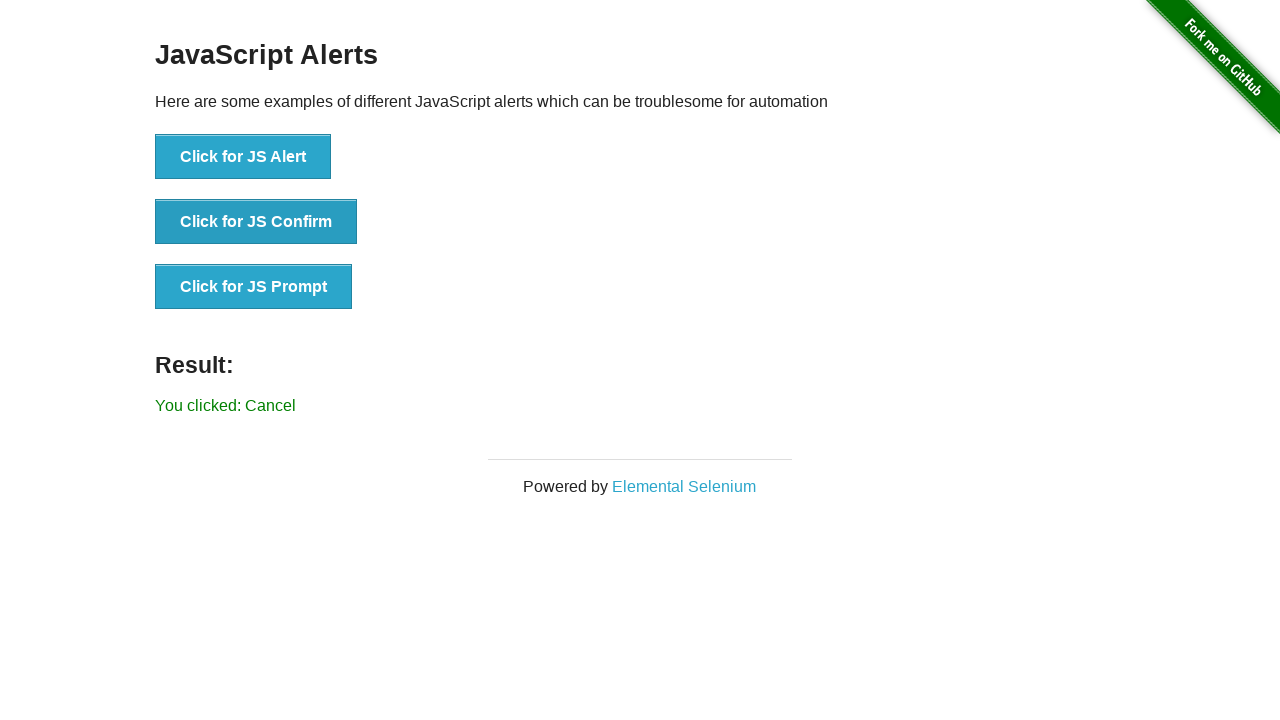

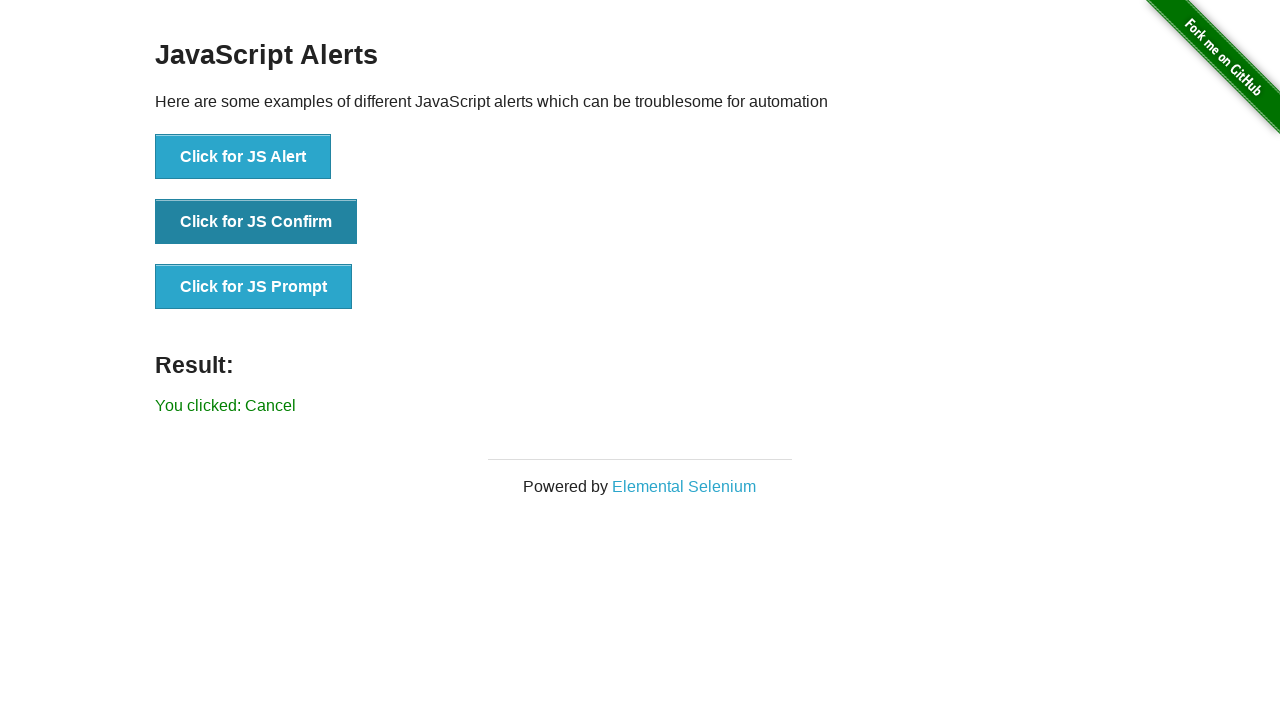